Tests the Myer website registration form by filling in user details including name, mobile, email, and password fields, then clicking the continue button

Starting URL: https://www.myer.com.au/join

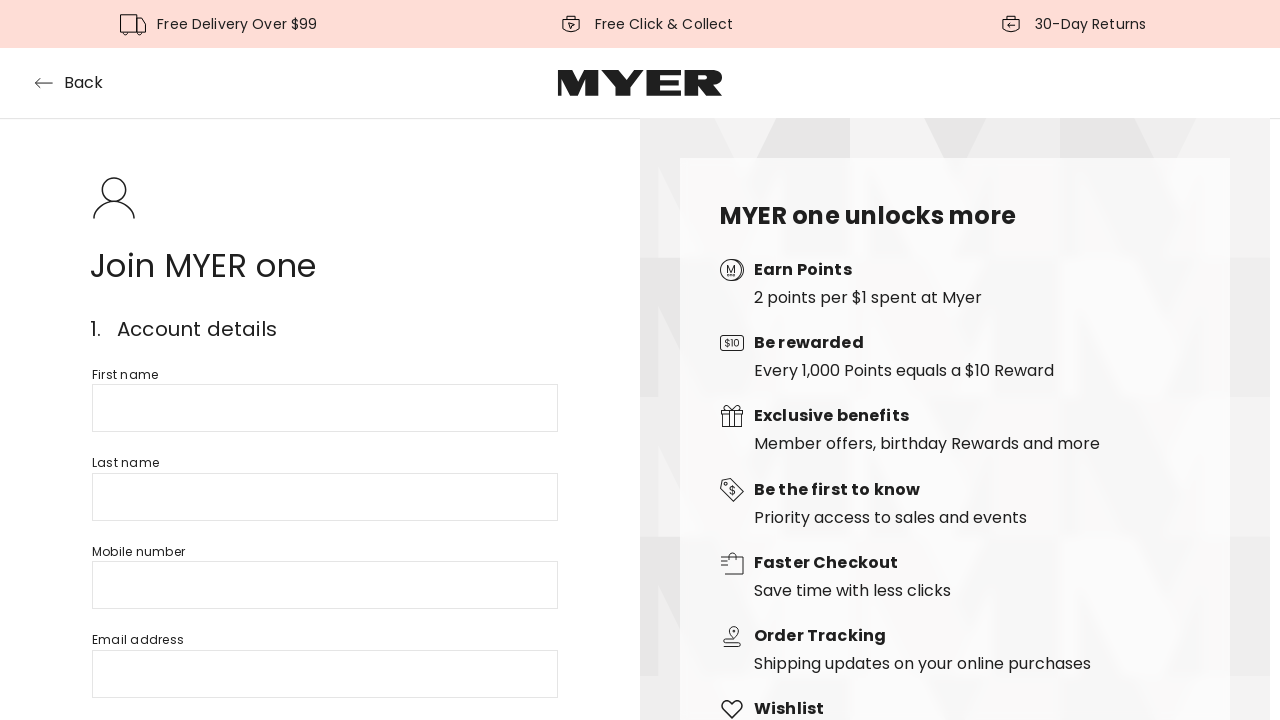

Filled first name field with 'John' on input#first-name
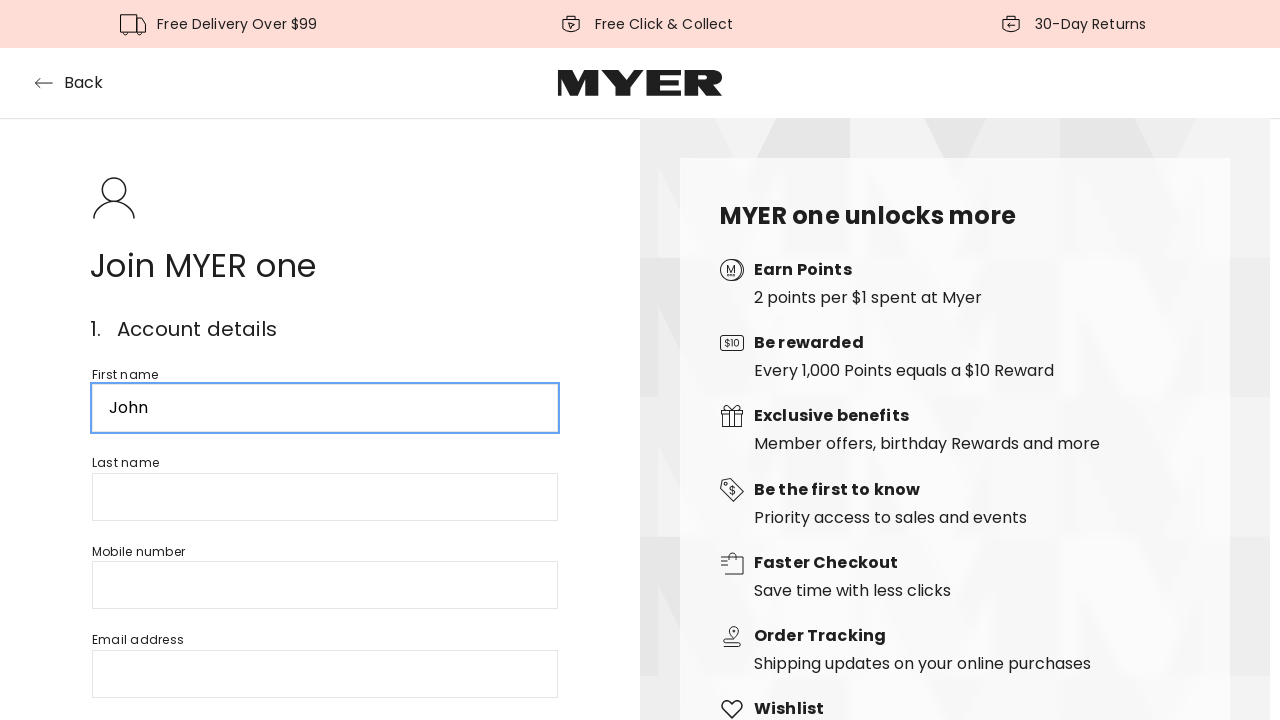

Filled last name field with 'Smith' on input#last-name
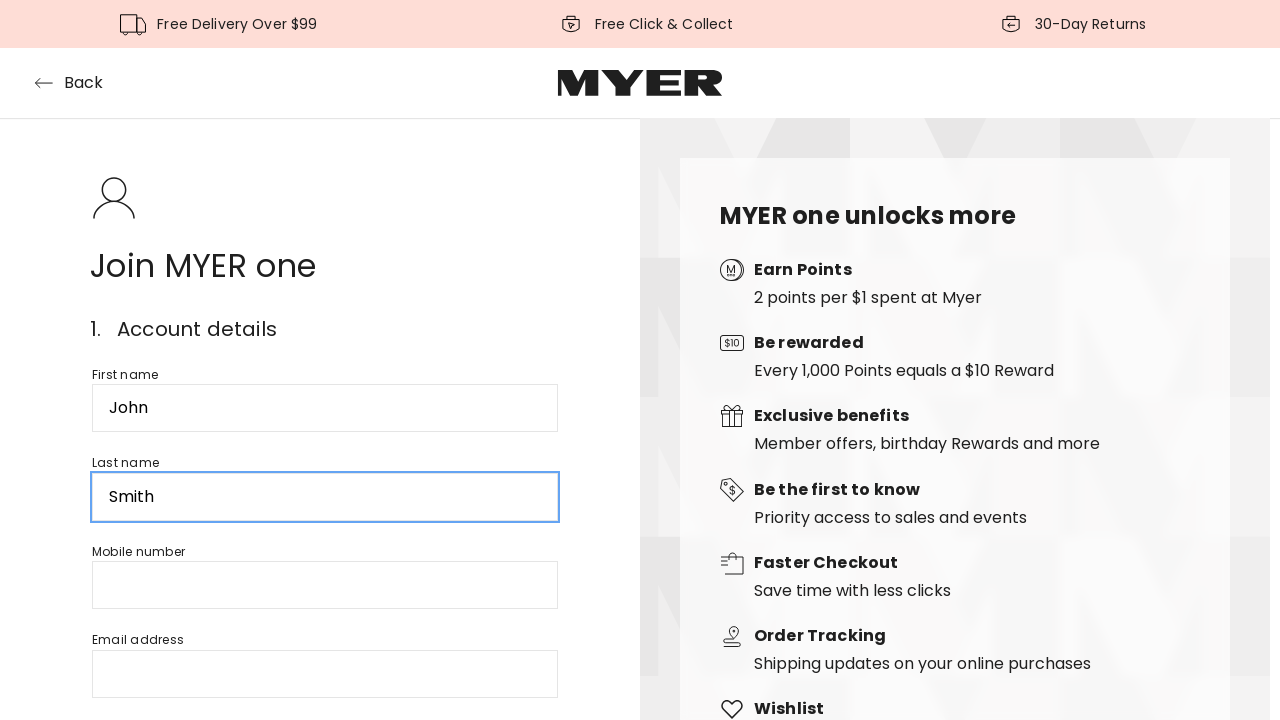

Filled mobile number field with '0412345678' on input[type='tel']
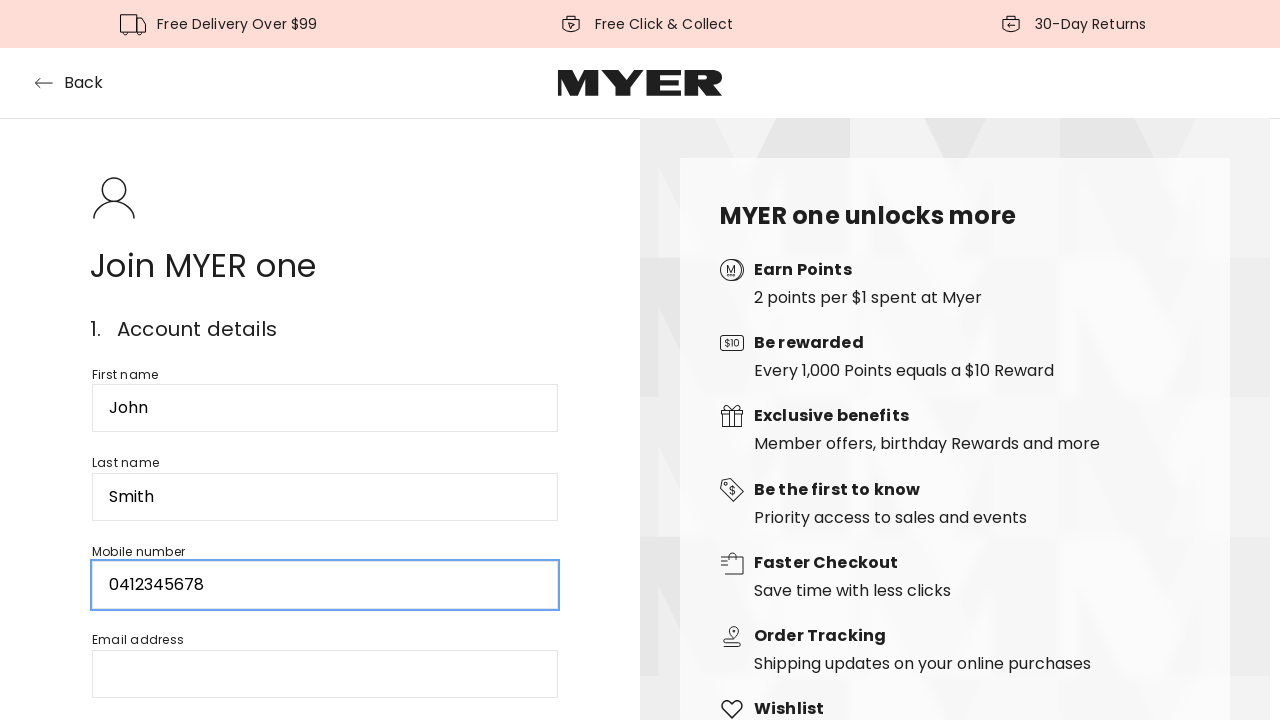

Filled email field with 'testuser247@example.com' on input#email
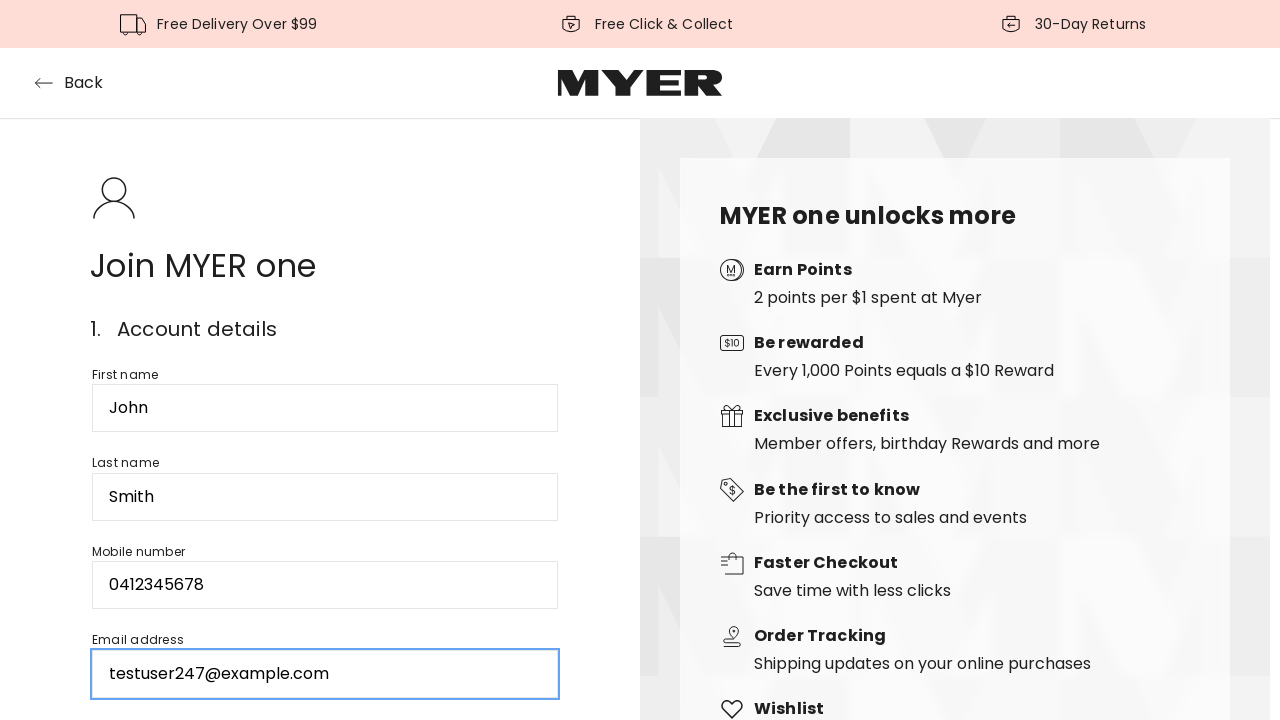

Filled password field with 'Secure#Pass123' on input#password
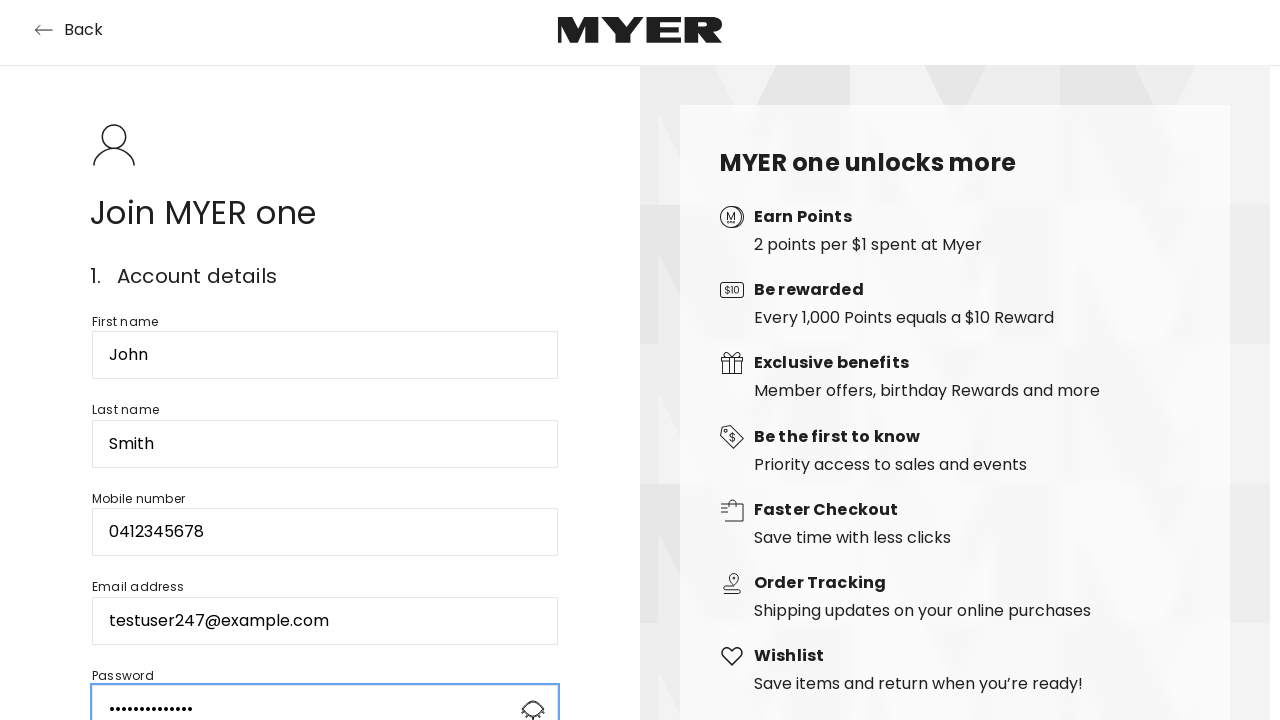

Scrolled Continue button into view
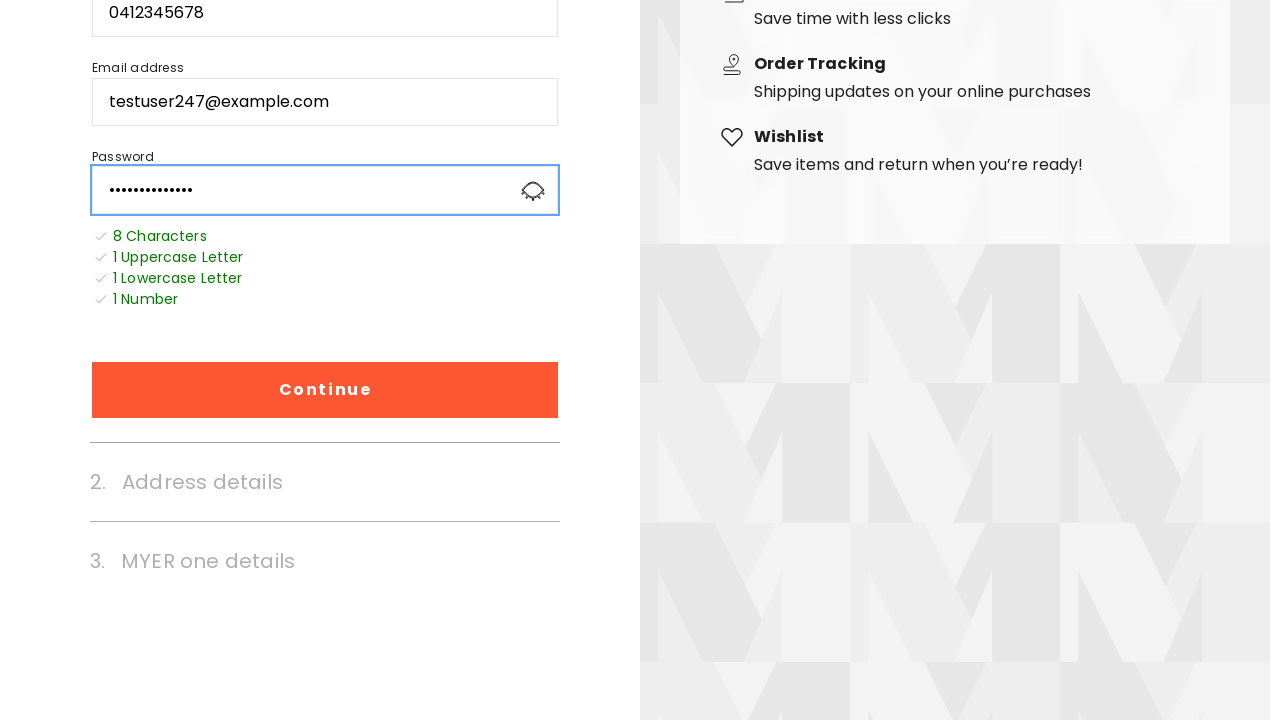

Clicked Continue button to submit registration form at (325, 390) on text=Continue
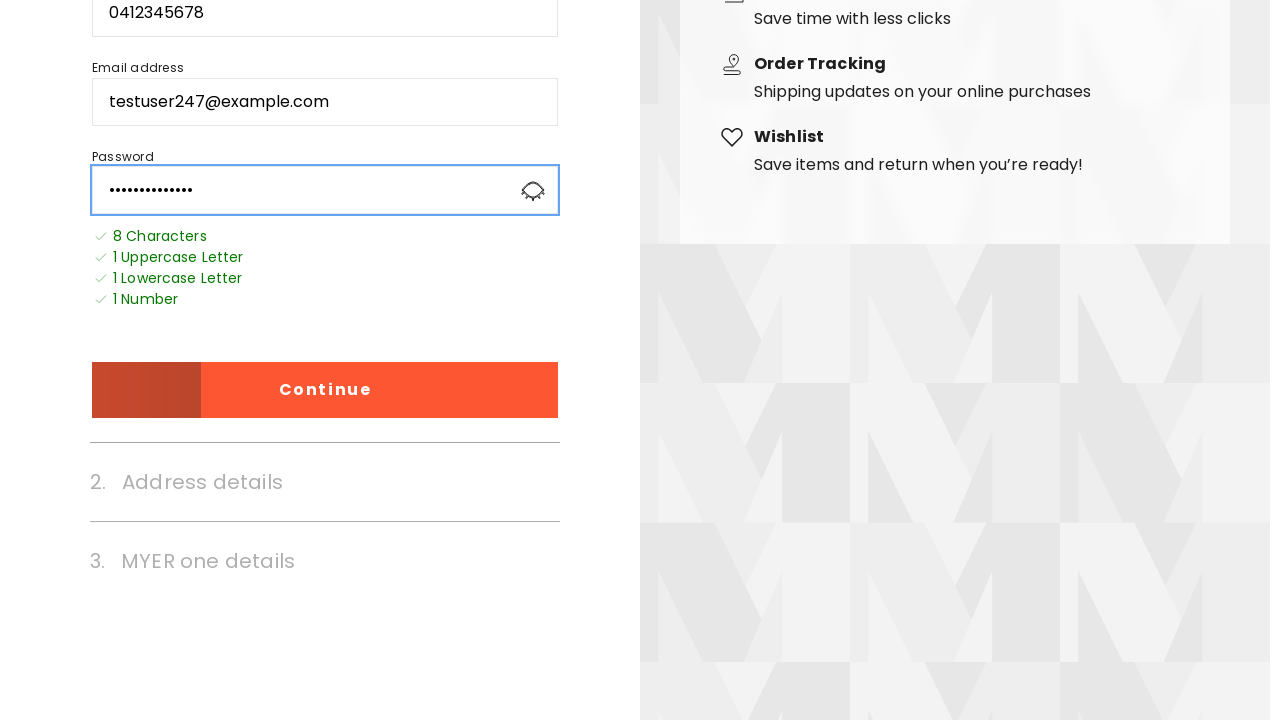

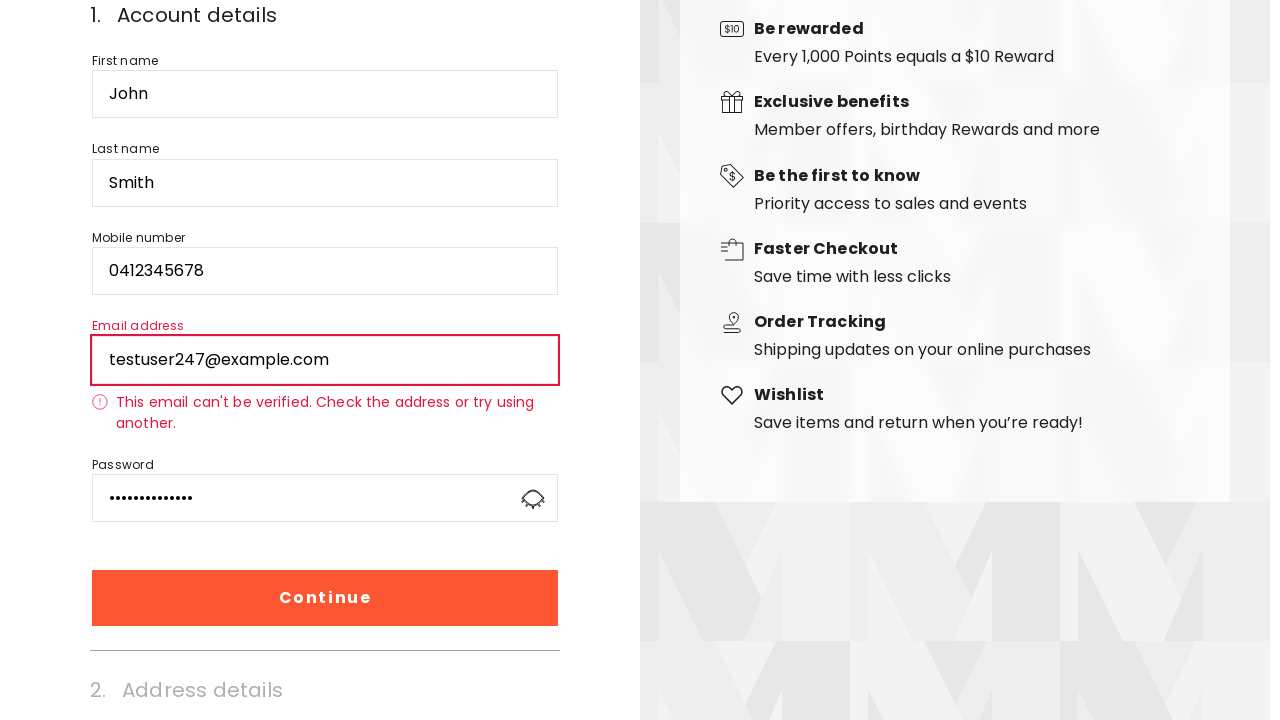